Tests ZIP code validation with special symbols input, expecting an error message indicating ZIP code should have 5 digits

Starting URL: https://www.sharelane.com/cgi-bin/register.py

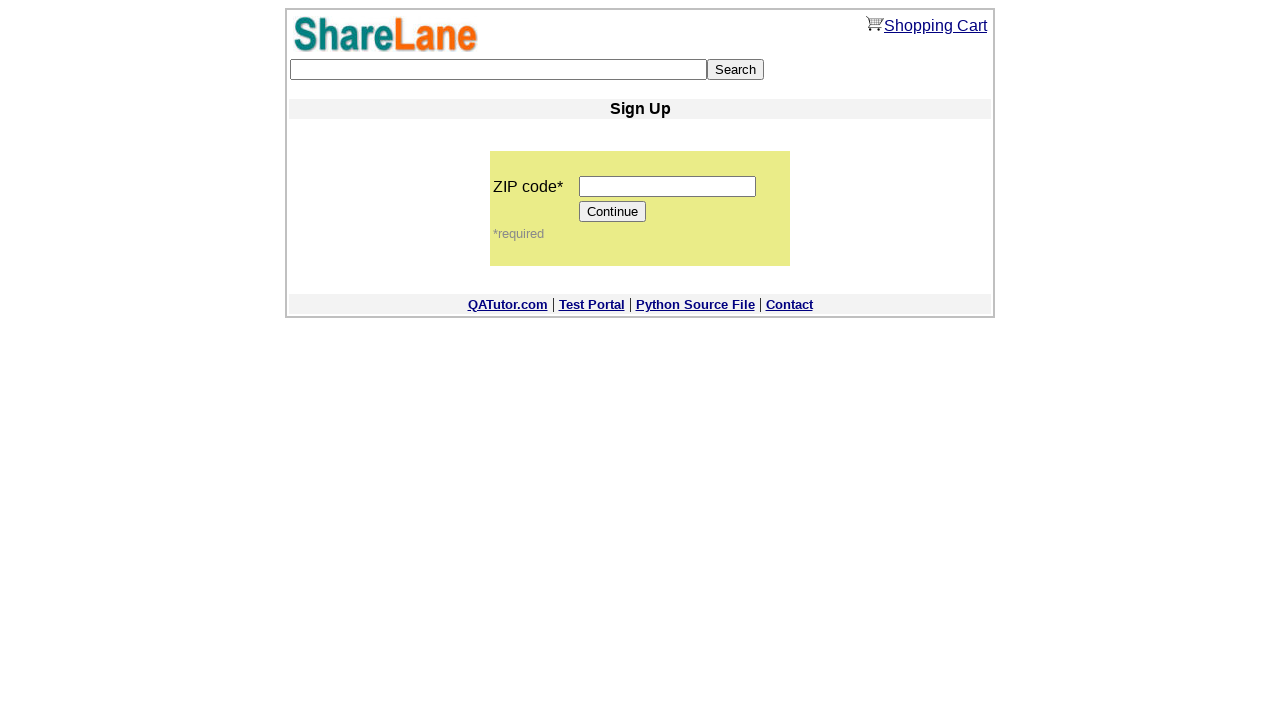

Filled ZIP code field with special symbols '@!&*()' on input[name='zip_code']
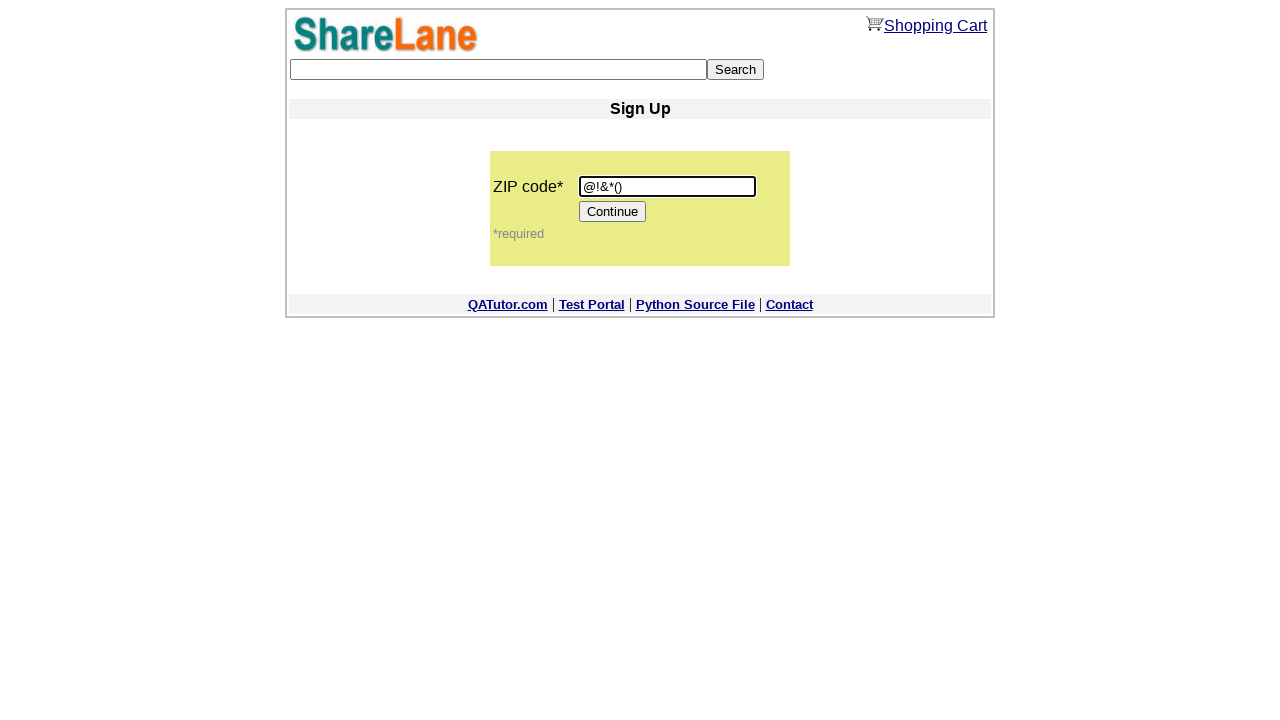

Clicked Continue button to submit form with invalid ZIP code at (613, 212) on input[value='Continue']
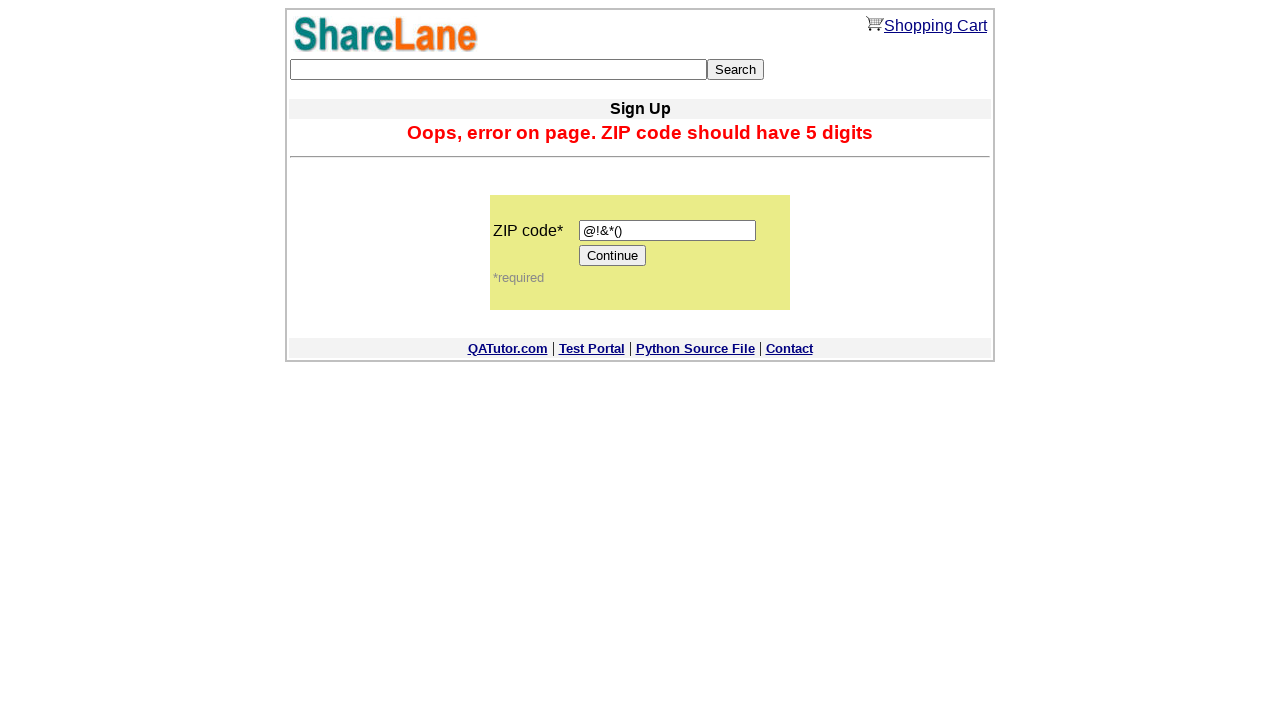

Error message appeared indicating ZIP code should have 5 digits
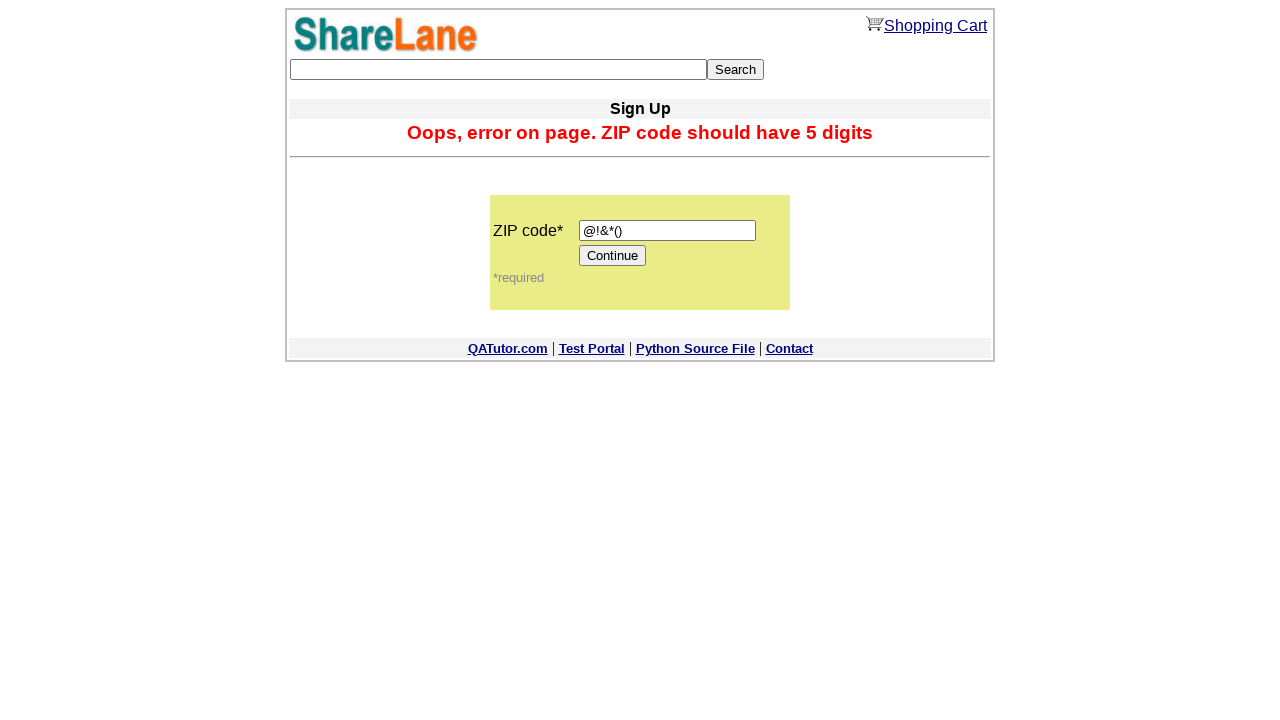

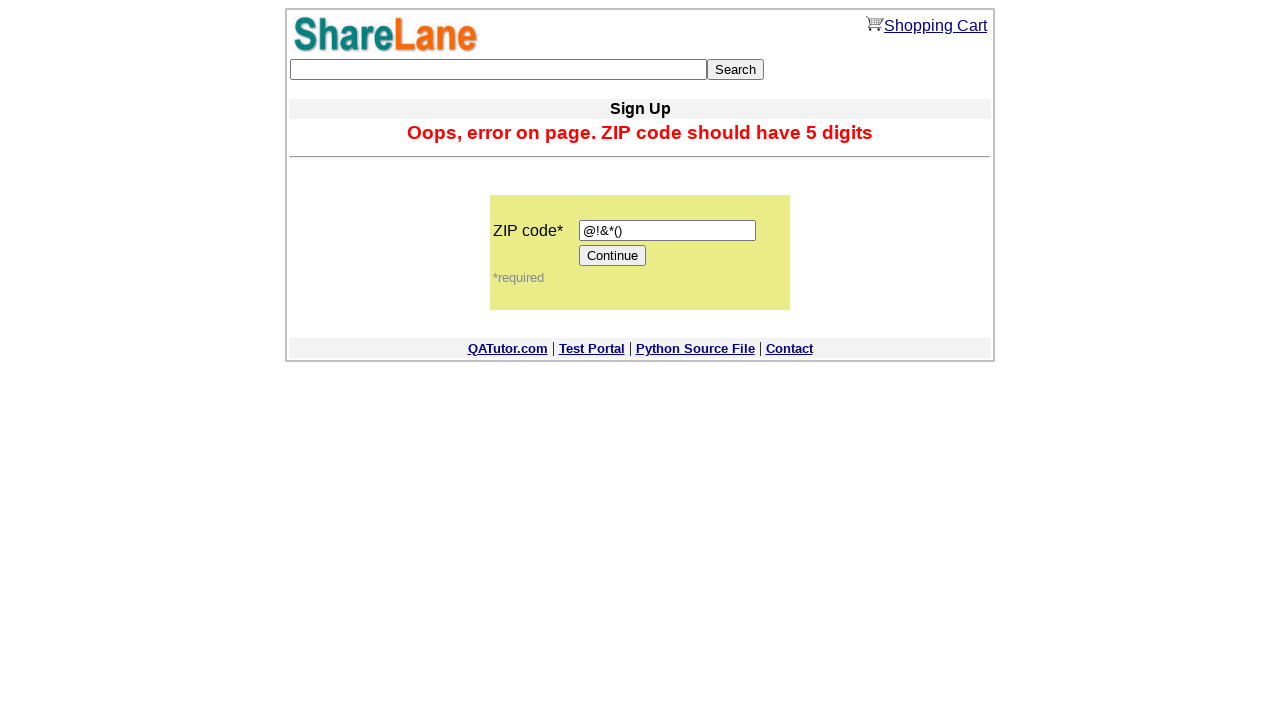